Navigates to a simple form page and clicks the submit button to test basic form submission functionality

Starting URL: http://suninjuly.github.io/simple_form_find_task.html

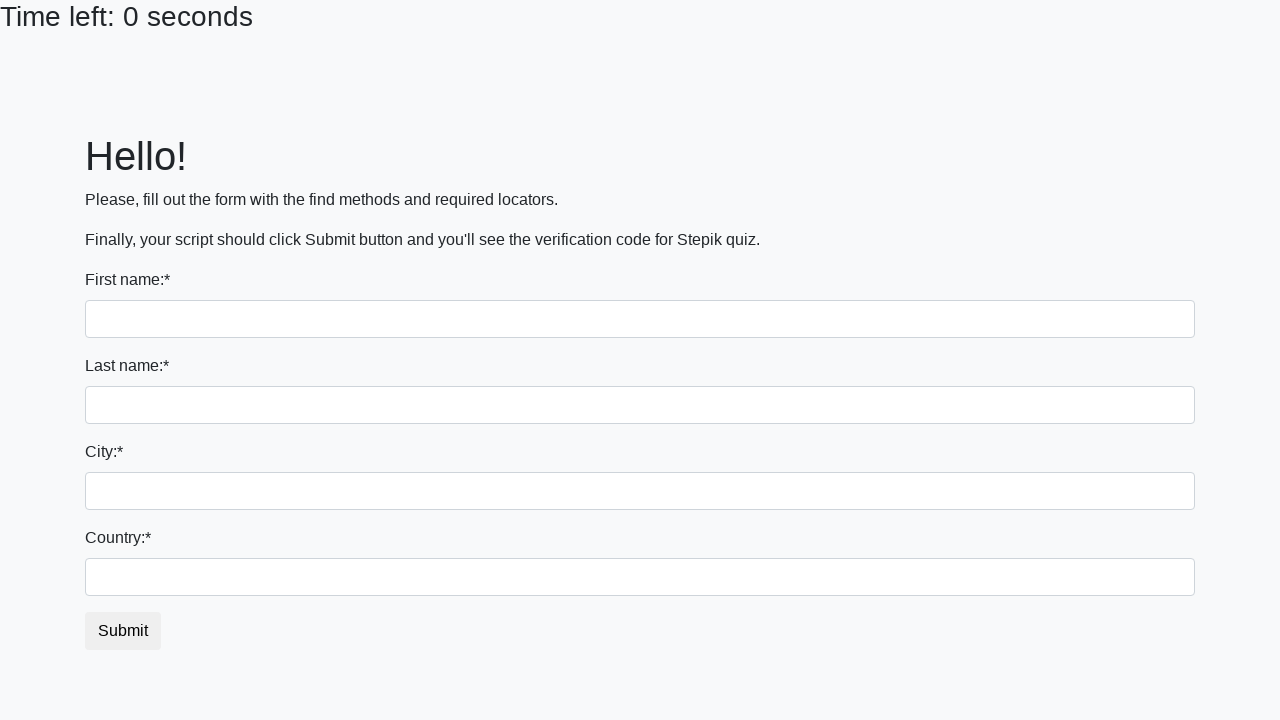

Clicked the submit button to test basic form submission functionality at (123, 631) on #submit_button
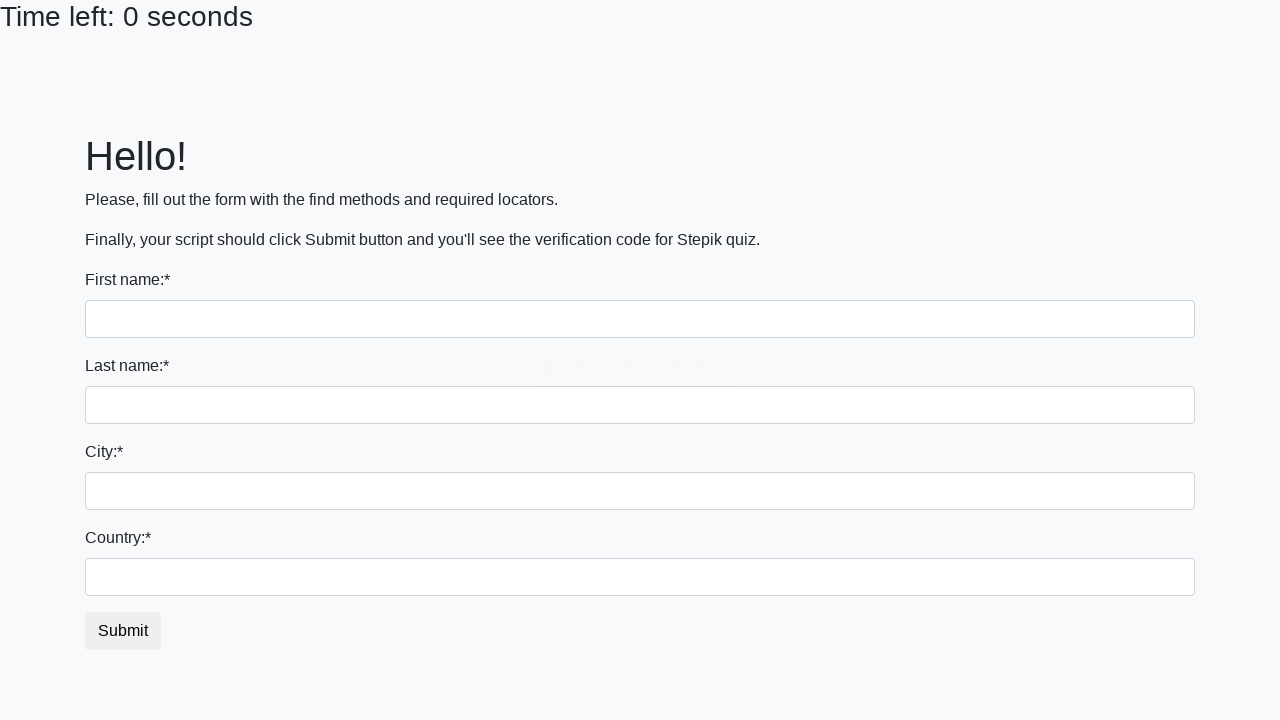

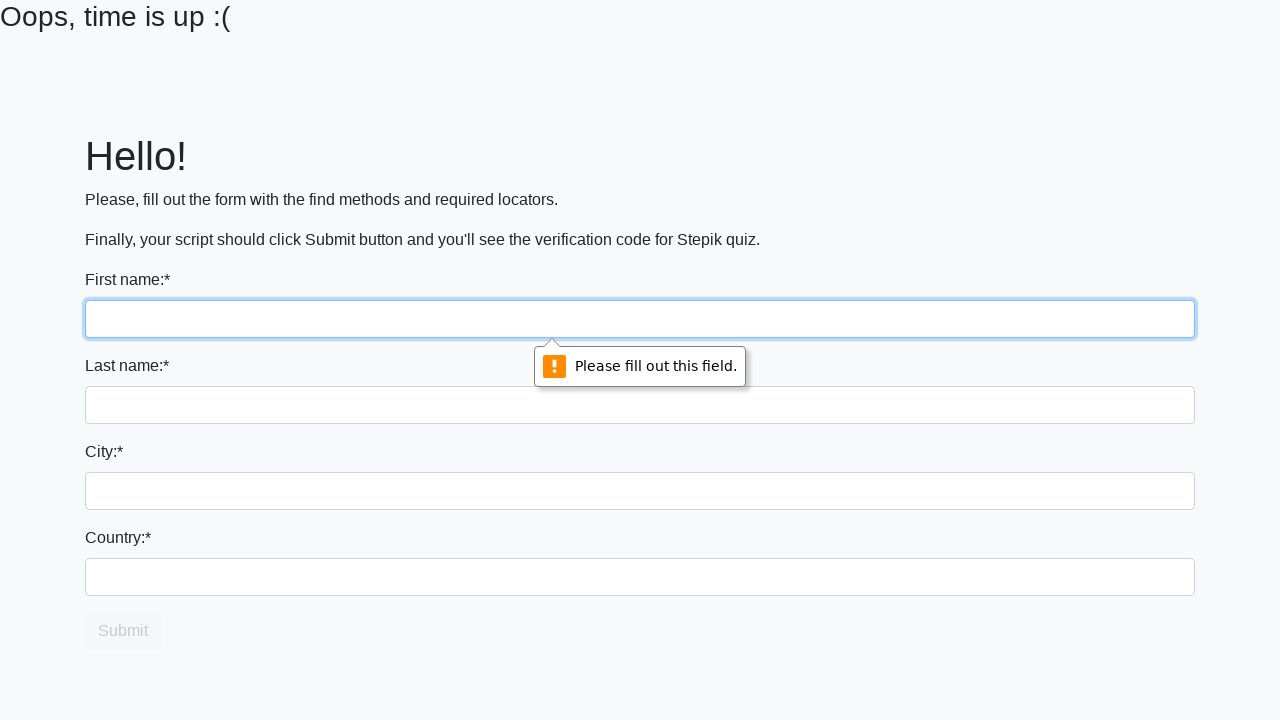